Tests iframe handling by navigating to jQueryUI selectable demo, switching to the demo iframe, clicking multiple selectable items, then switching back to main content and clicking the Demos link

Starting URL: https://jqueryui.com/selectable/

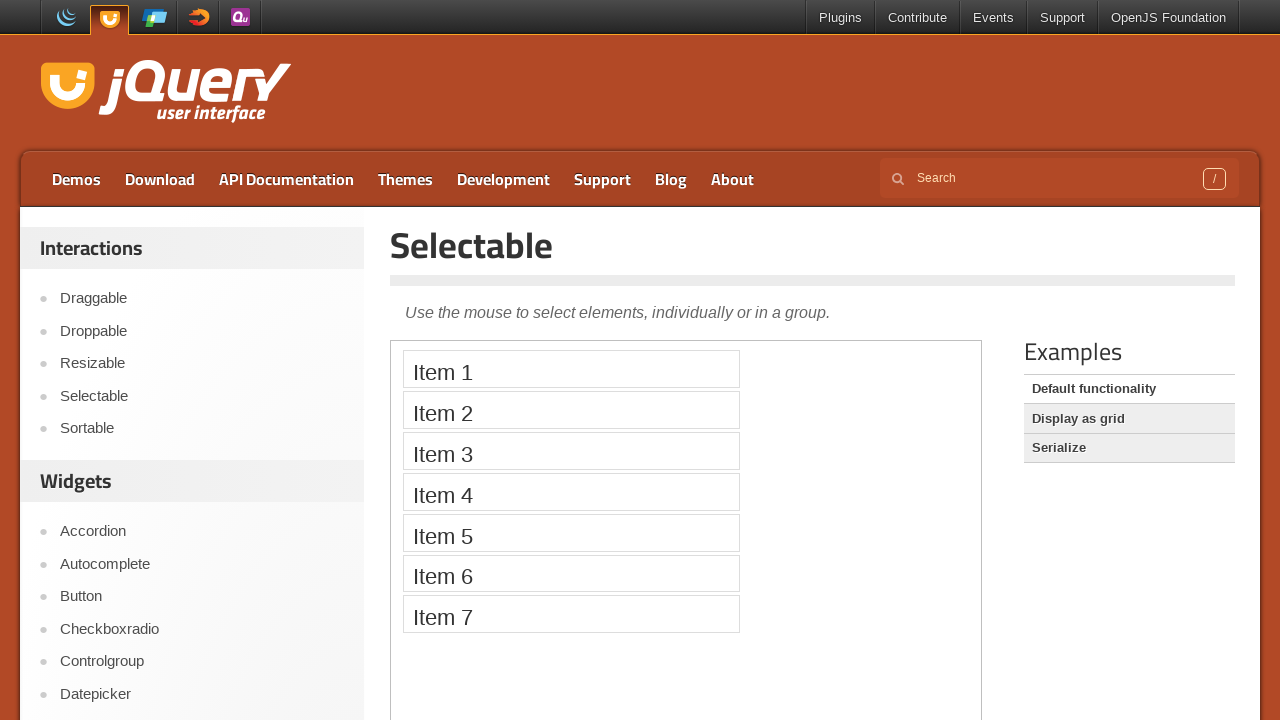

Clicked Selectable link to navigate to jQueryUI selectable demo at (813, 245) on text=Selectable
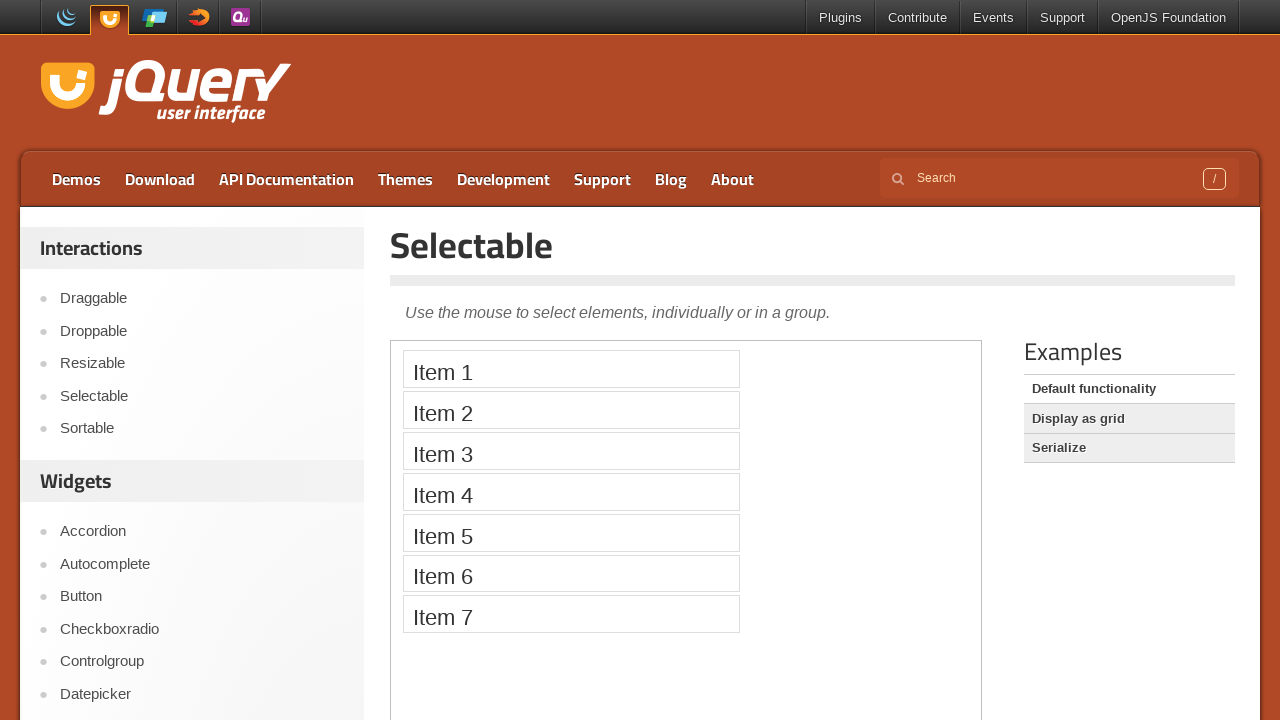

Located and switched to the demo iframe
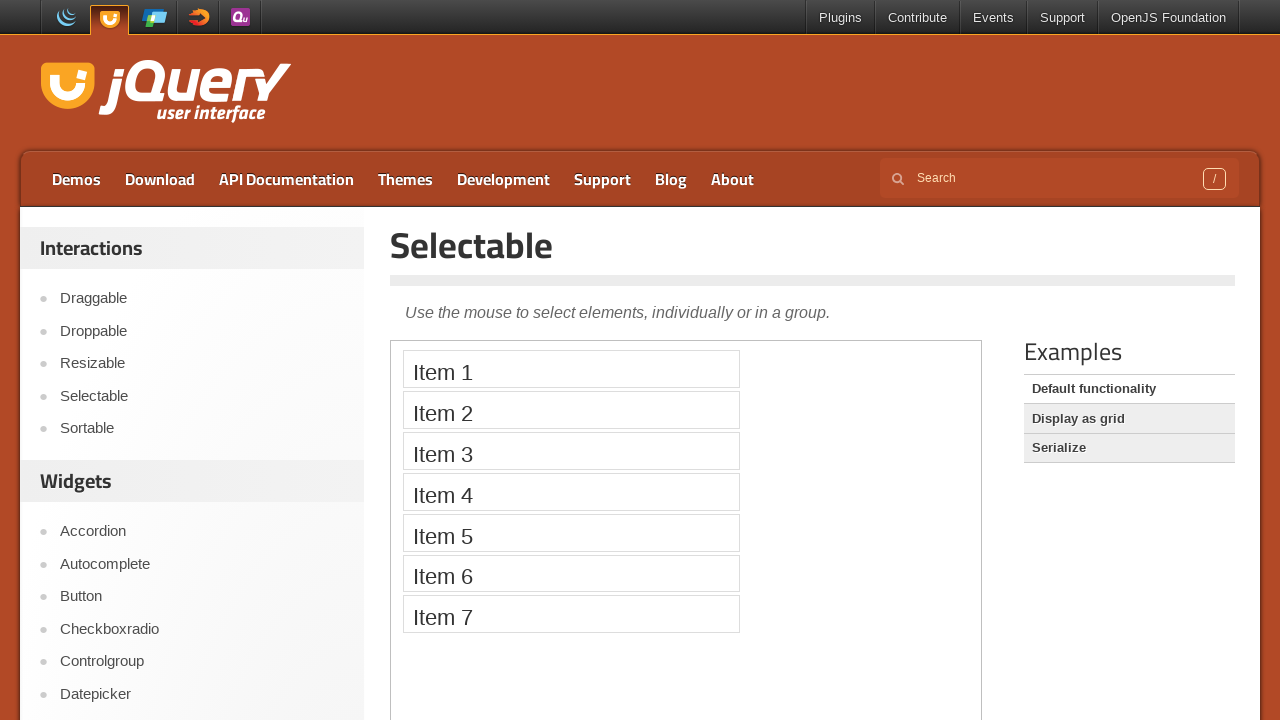

Clicked Item 3 in the selectable list inside iframe at (571, 451) on .demo-frame >> internal:control=enter-frame >> xpath=//ol[@id='selectable']/li[3
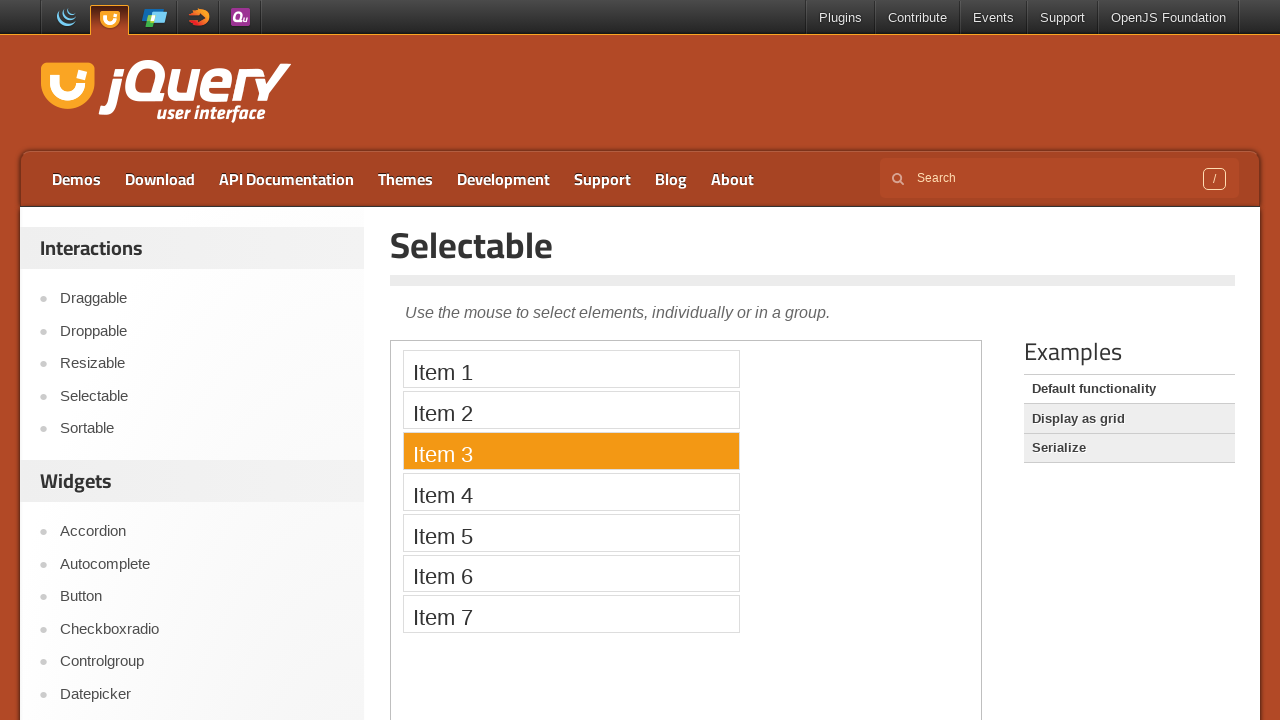

Clicked Item 4 in the selectable list inside iframe at (571, 492) on .demo-frame >> internal:control=enter-frame >> xpath=//ol[@id='selectable']/li[4
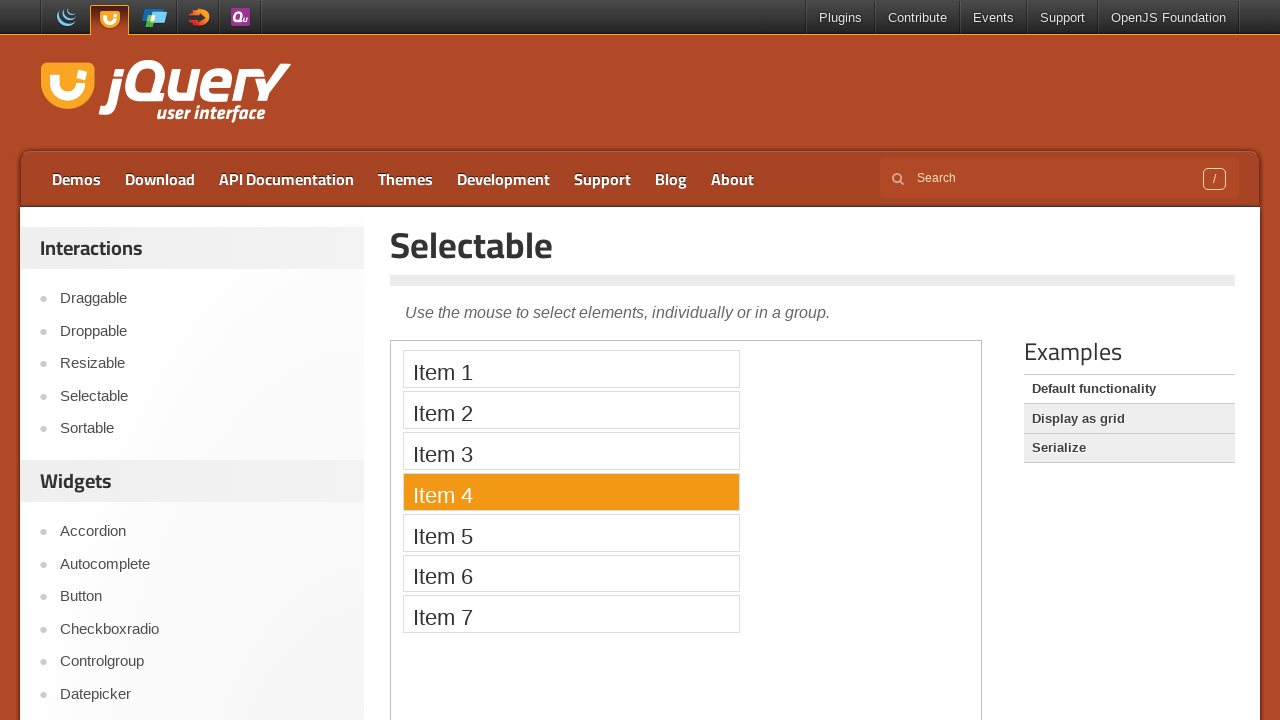

Clicked Item 5 in the selectable list inside iframe at (571, 532) on .demo-frame >> internal:control=enter-frame >> xpath=//ol[@id='selectable']/li[5
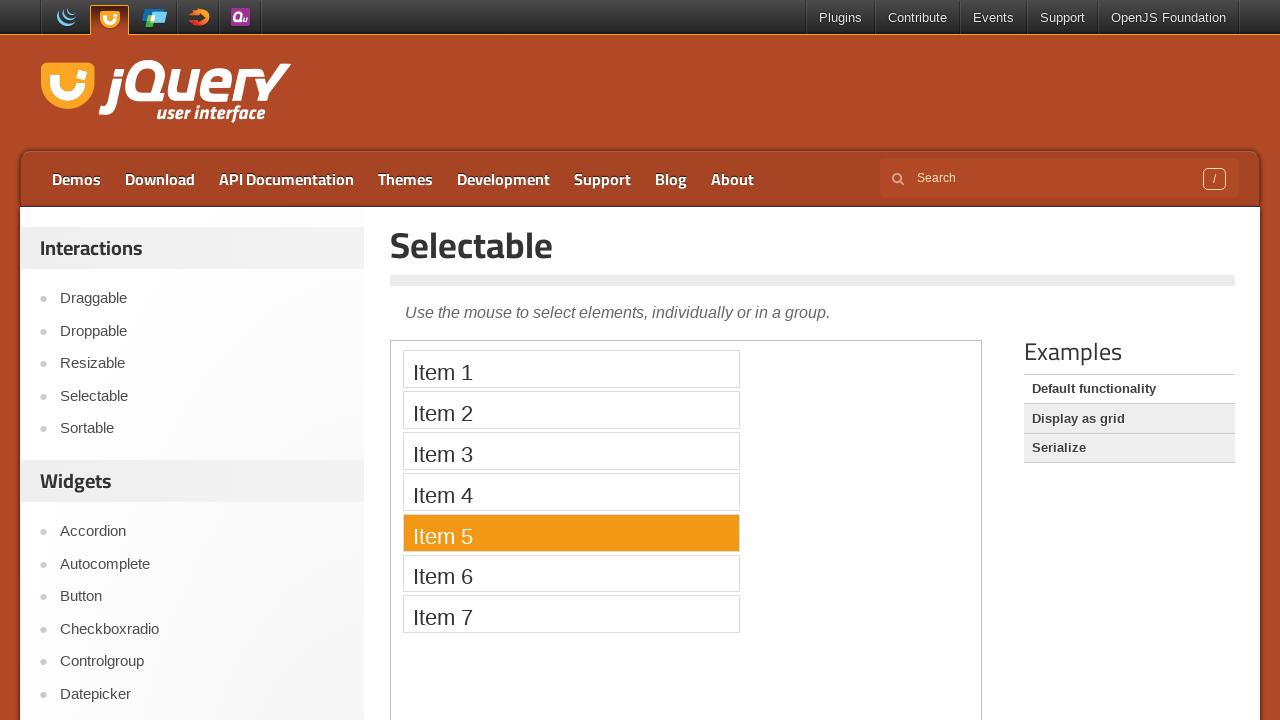

Clicked Item 7 in the selectable list inside iframe at (571, 614) on .demo-frame >> internal:control=enter-frame >> xpath=//ol[@id='selectable']/li[7
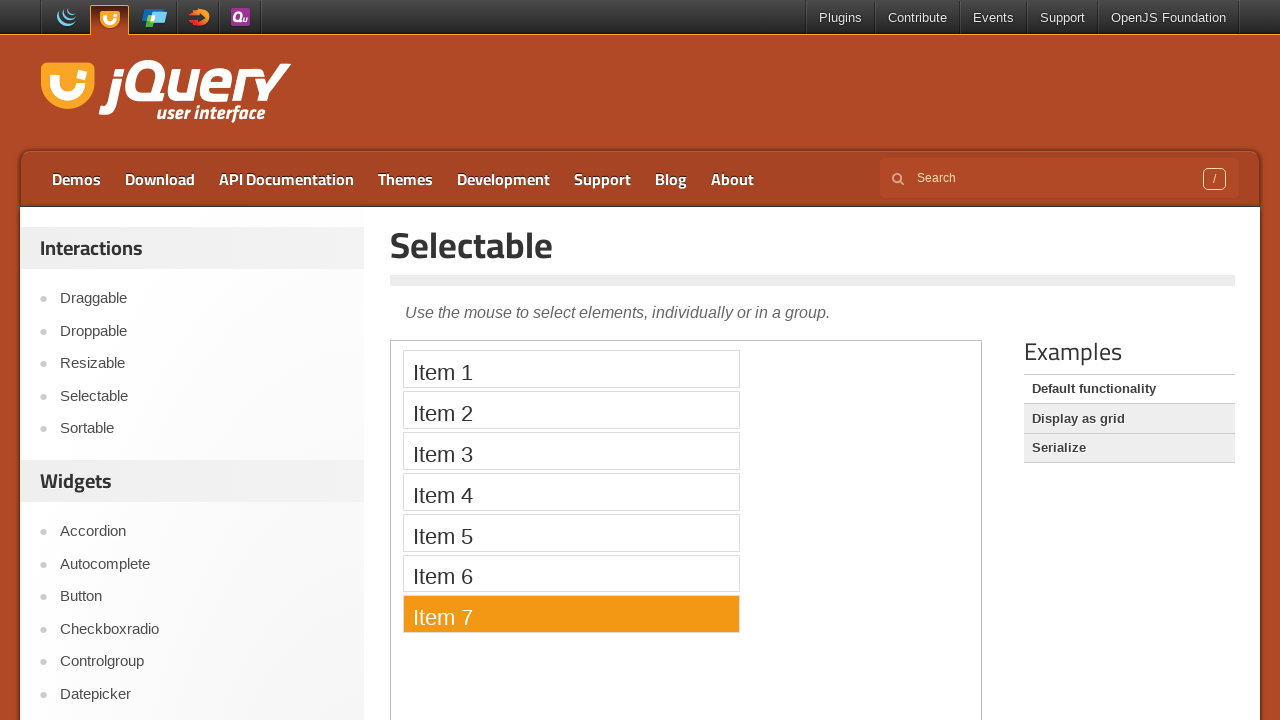

Clicked Demos link to switch back to main content at (76, 179) on text=Demos
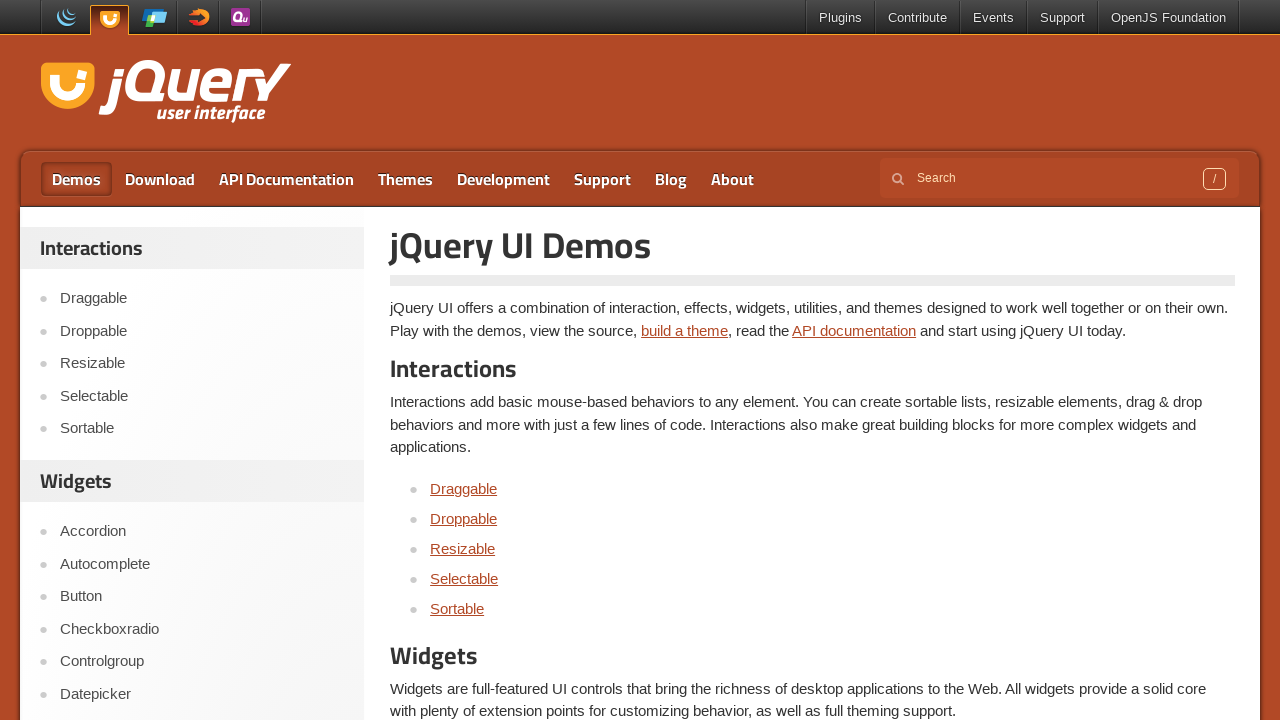

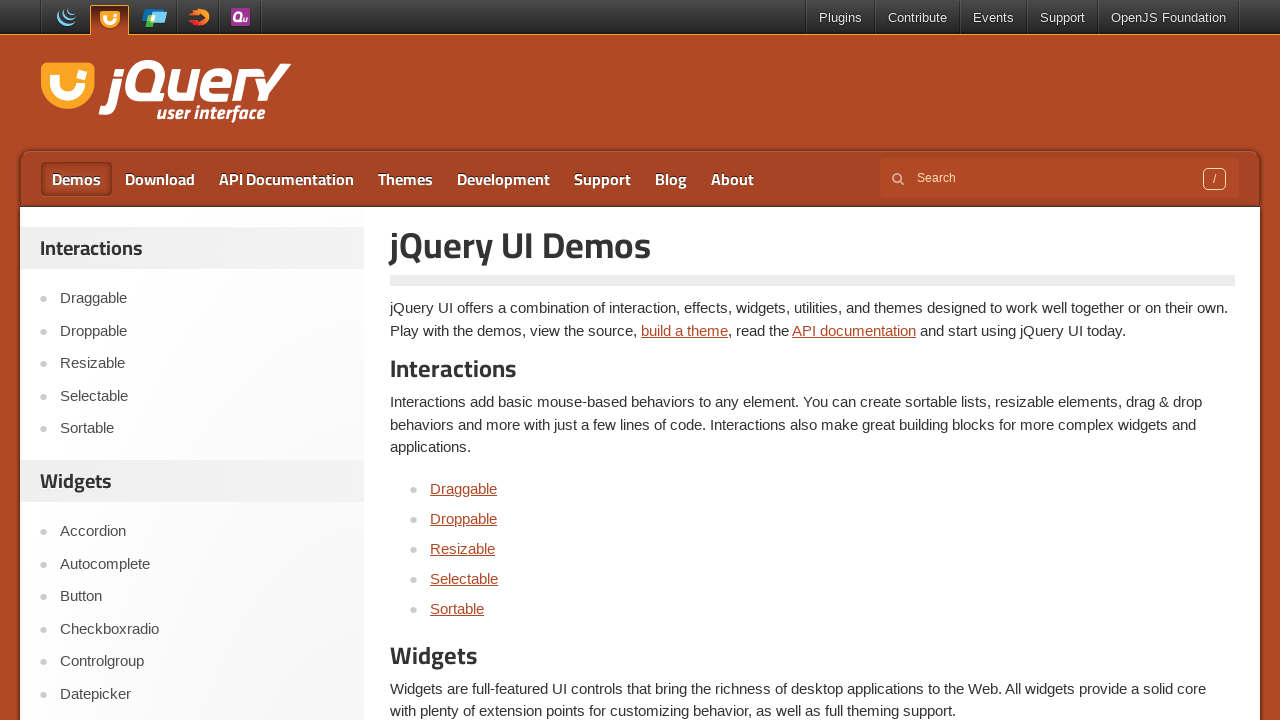